Tests the donation point registration form by filling in all required fields including name, email, address details, and selecting pet type, then verifying successful submission

Starting URL: https://petlov.vercel.app/signup

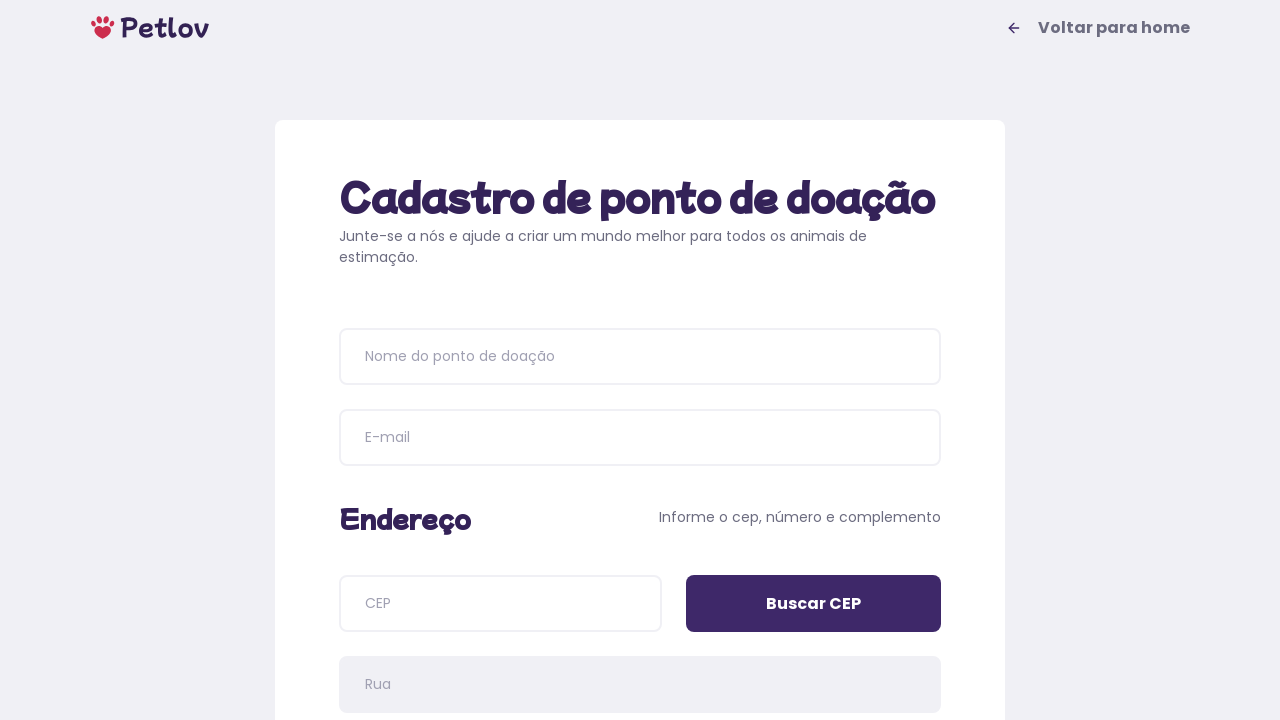

Page title loaded and became visible
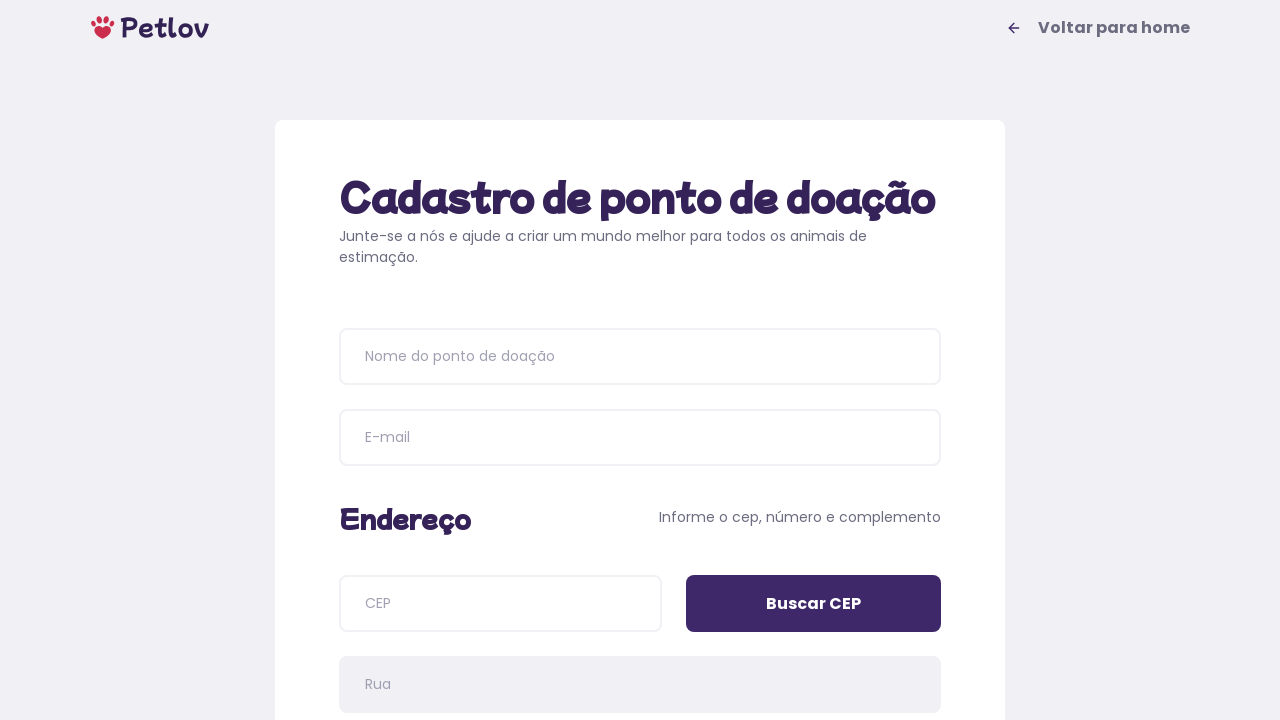

Filled donation point name field with 'Papito Point' on input[placeholder='Nome do ponto de doação']
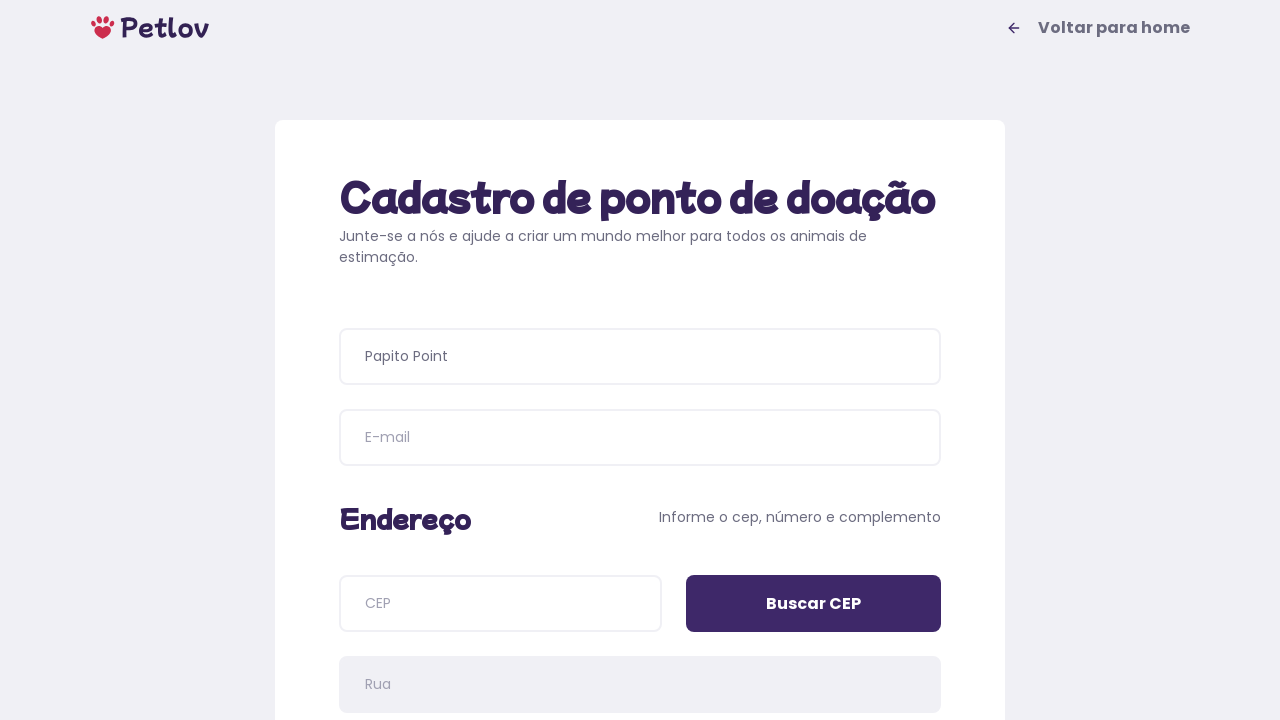

Filled email field with 'papito@point.net' on input[name=email]
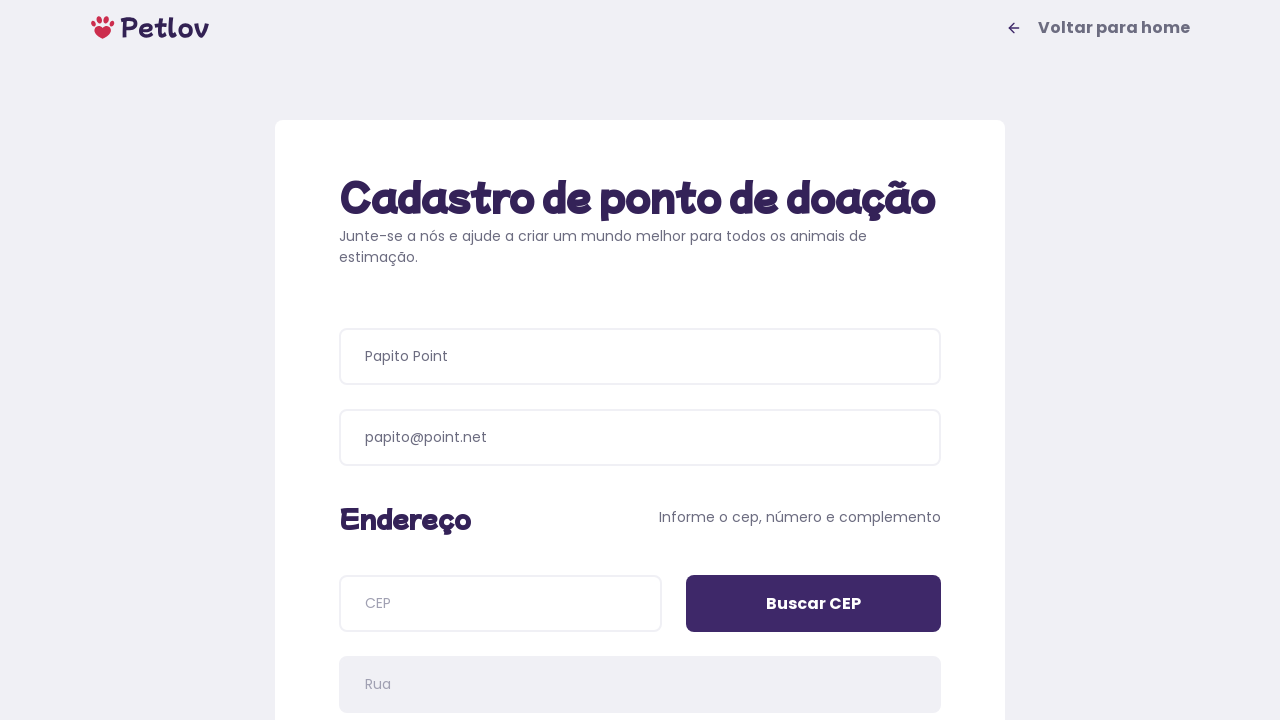

Filled zip code (CEP) field with '04534011' on input[name=cep]
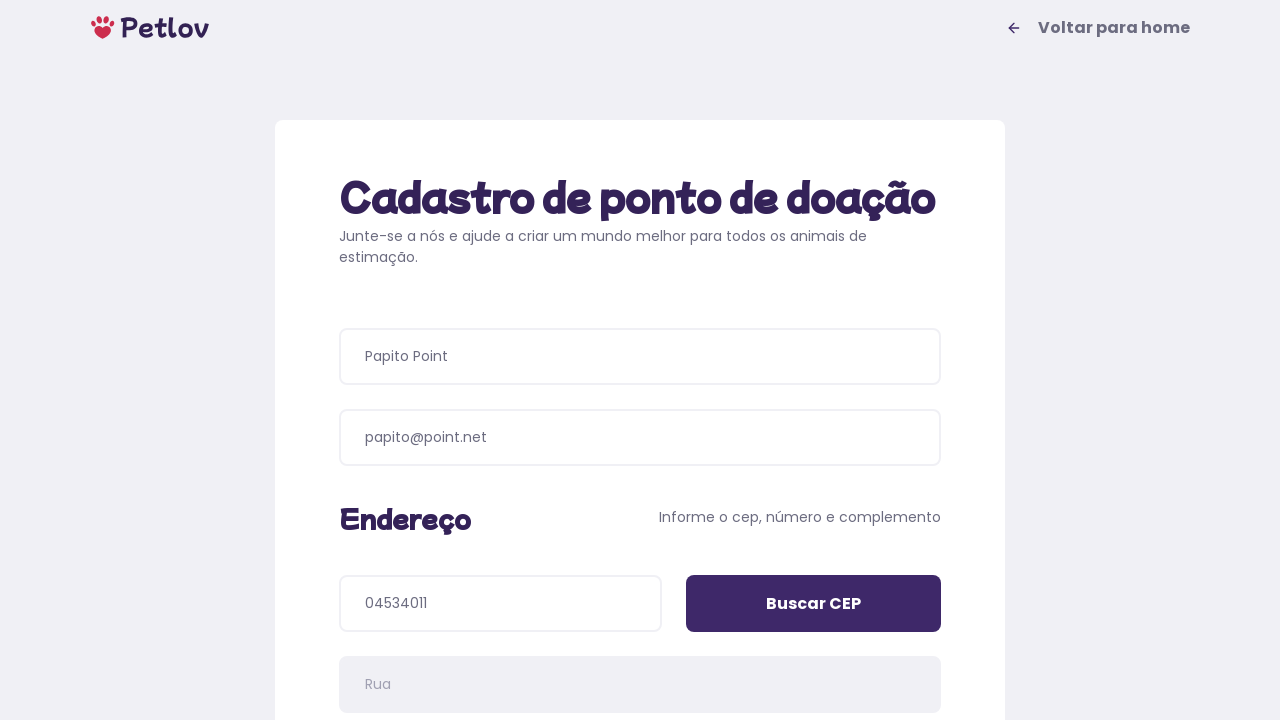

Clicked CEP search button at (814, 604) on input[value='Buscar CEP']
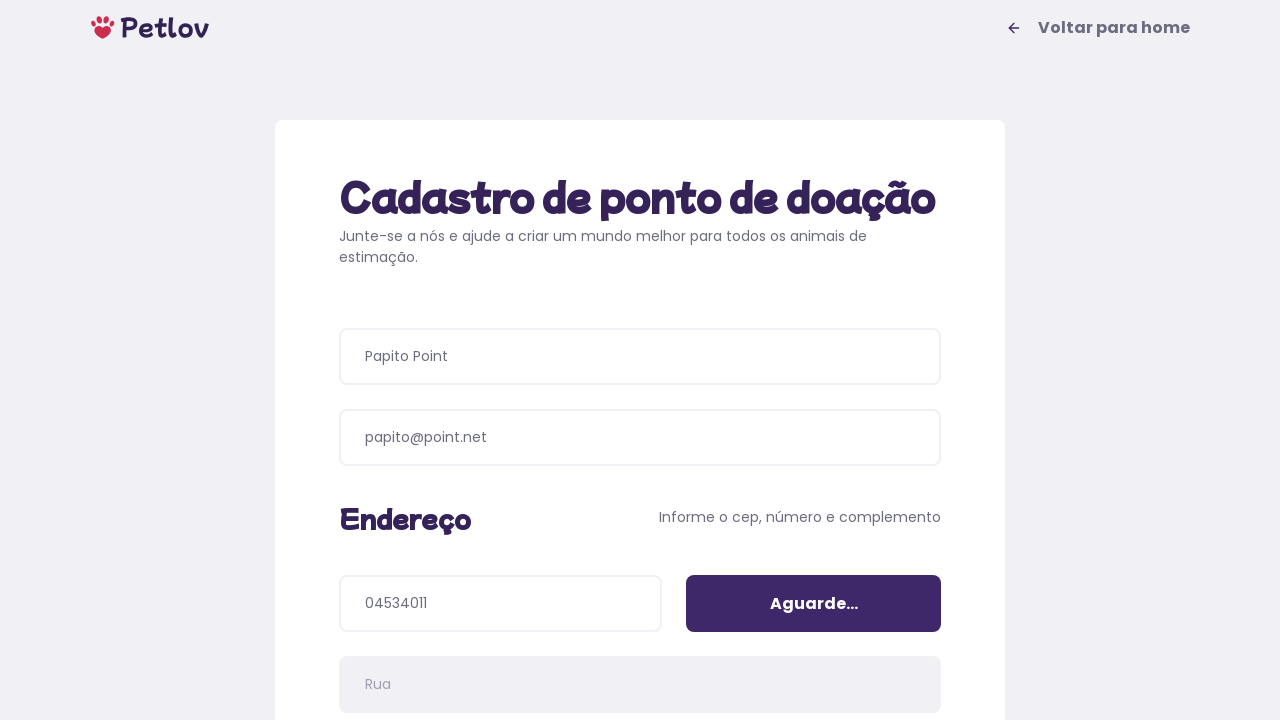

Filled address number field with '1000' on input[name=addressNumber]
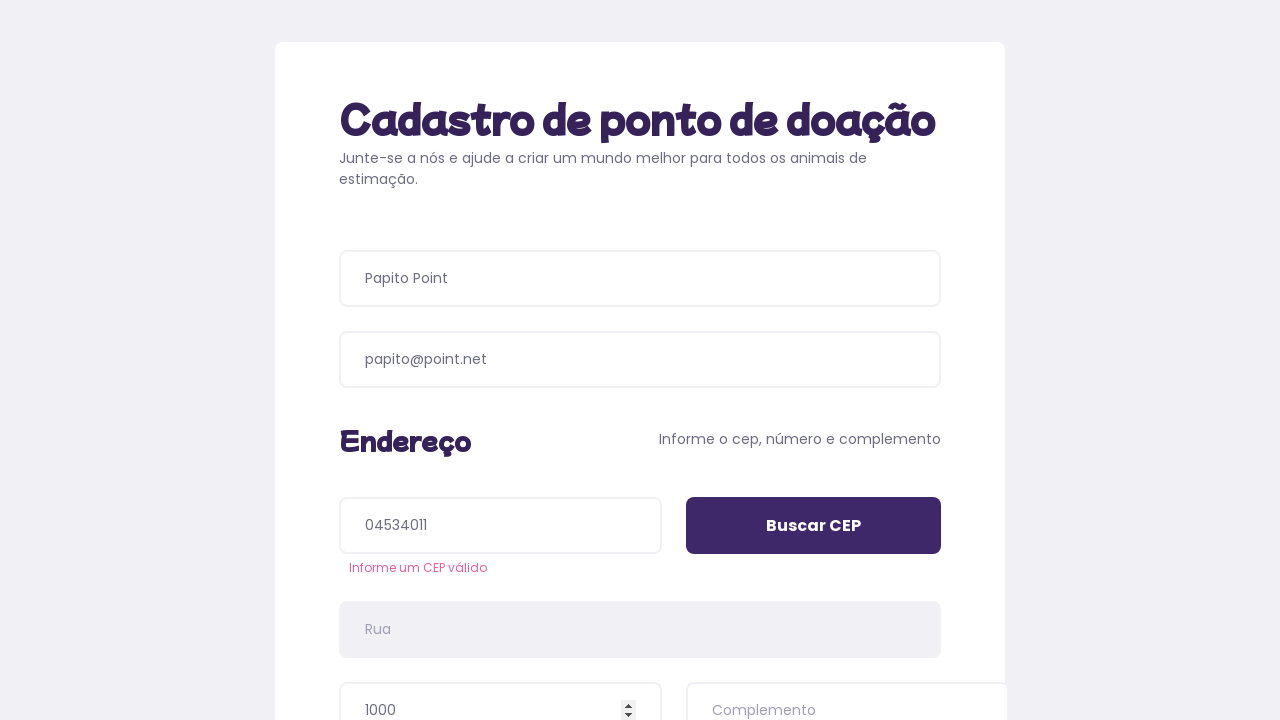

Filled address details field with 'Ao lado da padaria' on input[name=addressDetails]
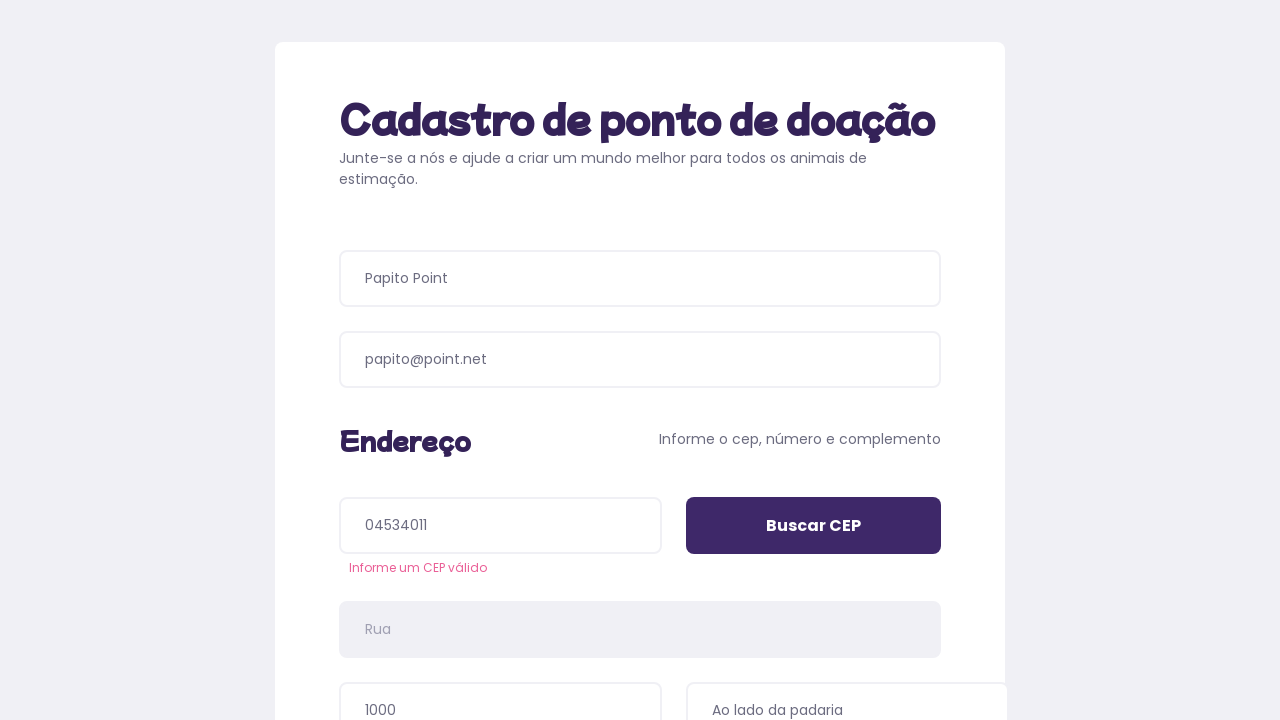

Selected 'Cachorros' (Dogs) as pet type at (486, 390) on xpath=//span[text()='Cachorros']/..
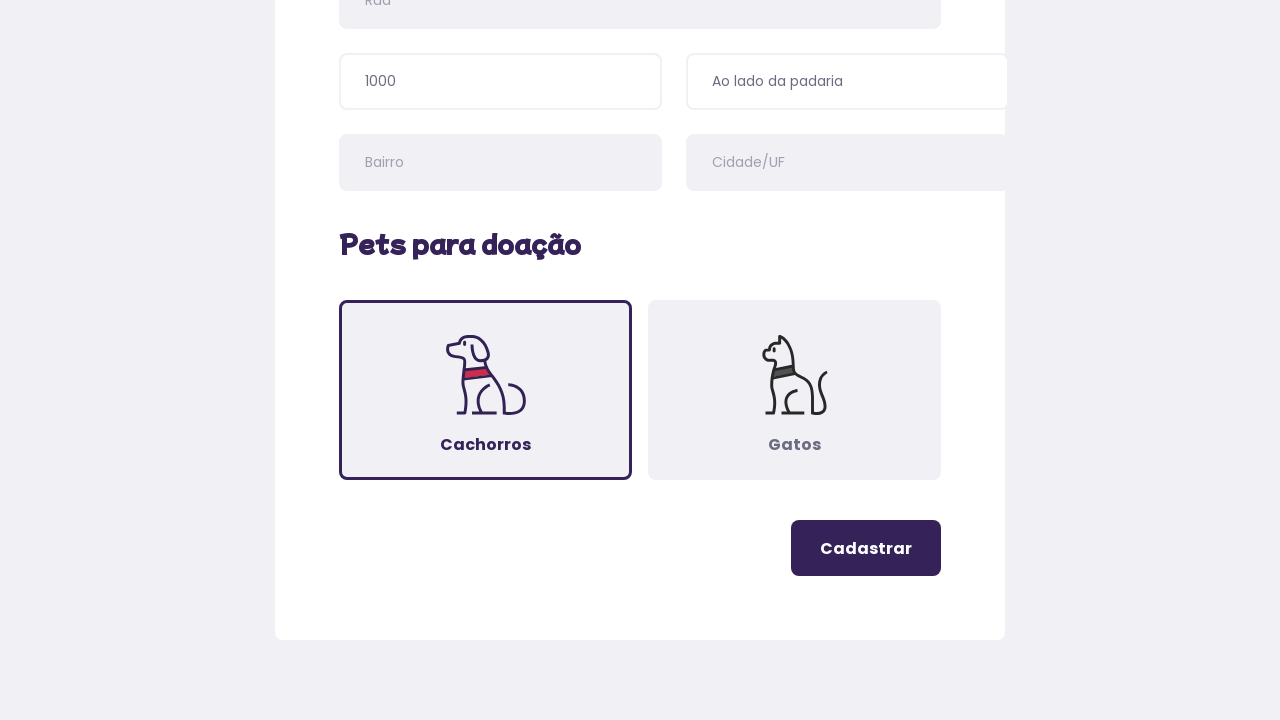

Clicked registration form submit button at (866, 548) on .button-register
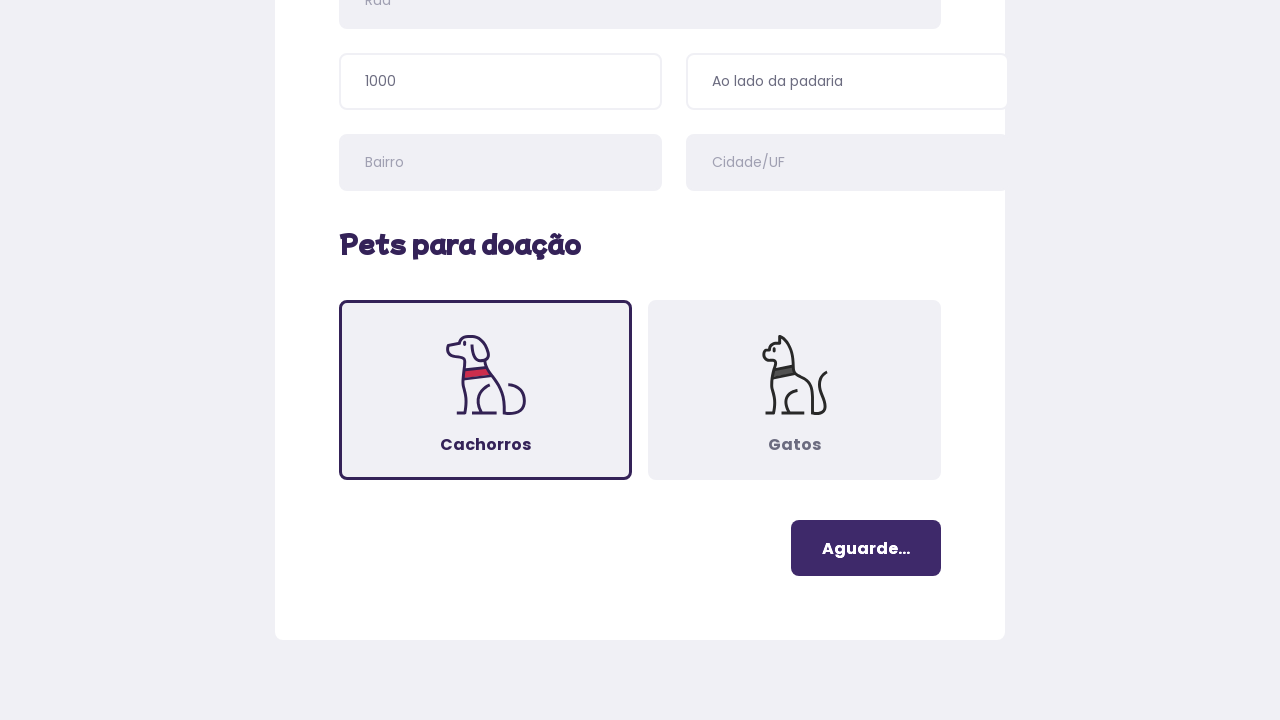

Success message appeared, confirming successful donation point registration
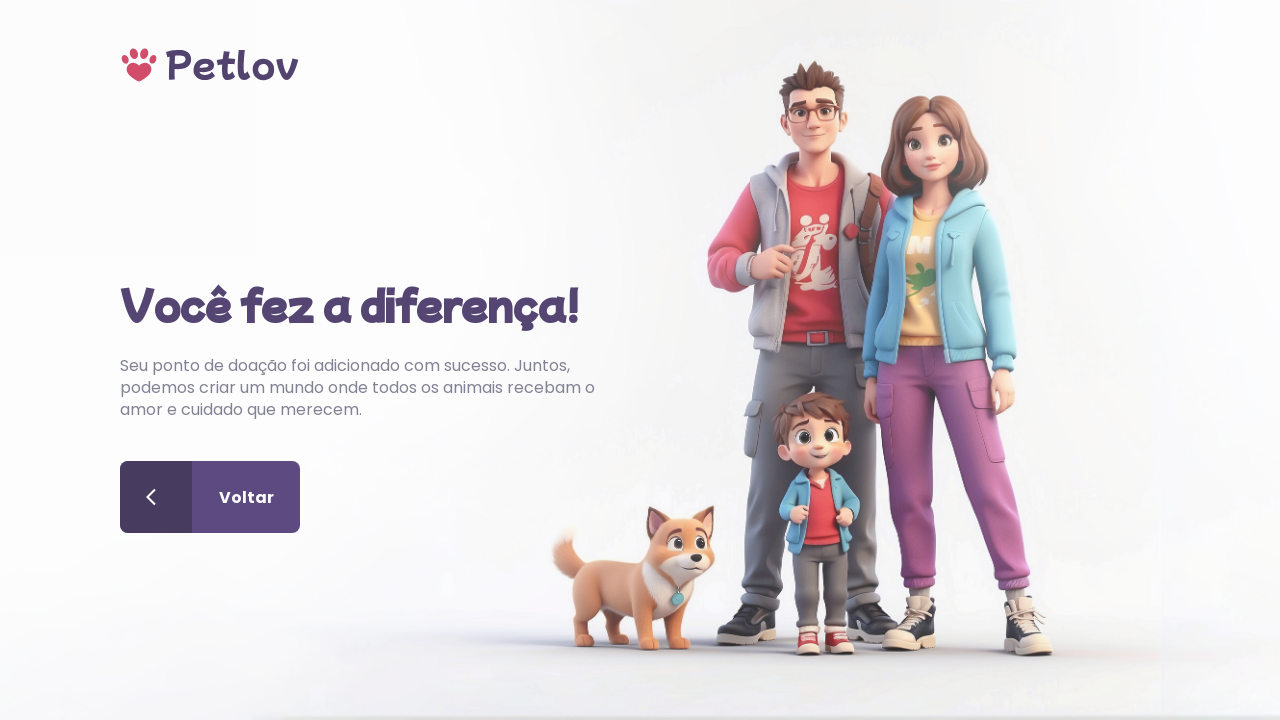

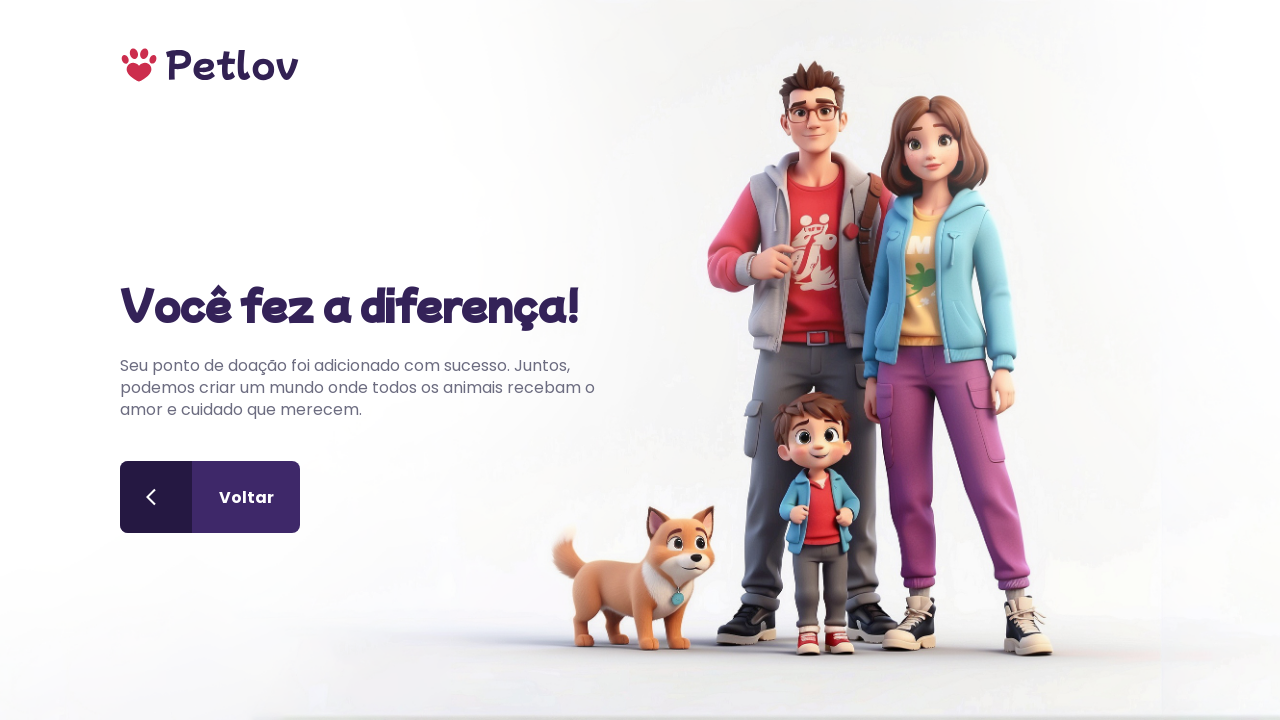